Tests scrolling functionality on GeeksforGeeks website by scrolling to the bottom of the page and then back to the top

Starting URL: https://www.geeksforgeeks.org/

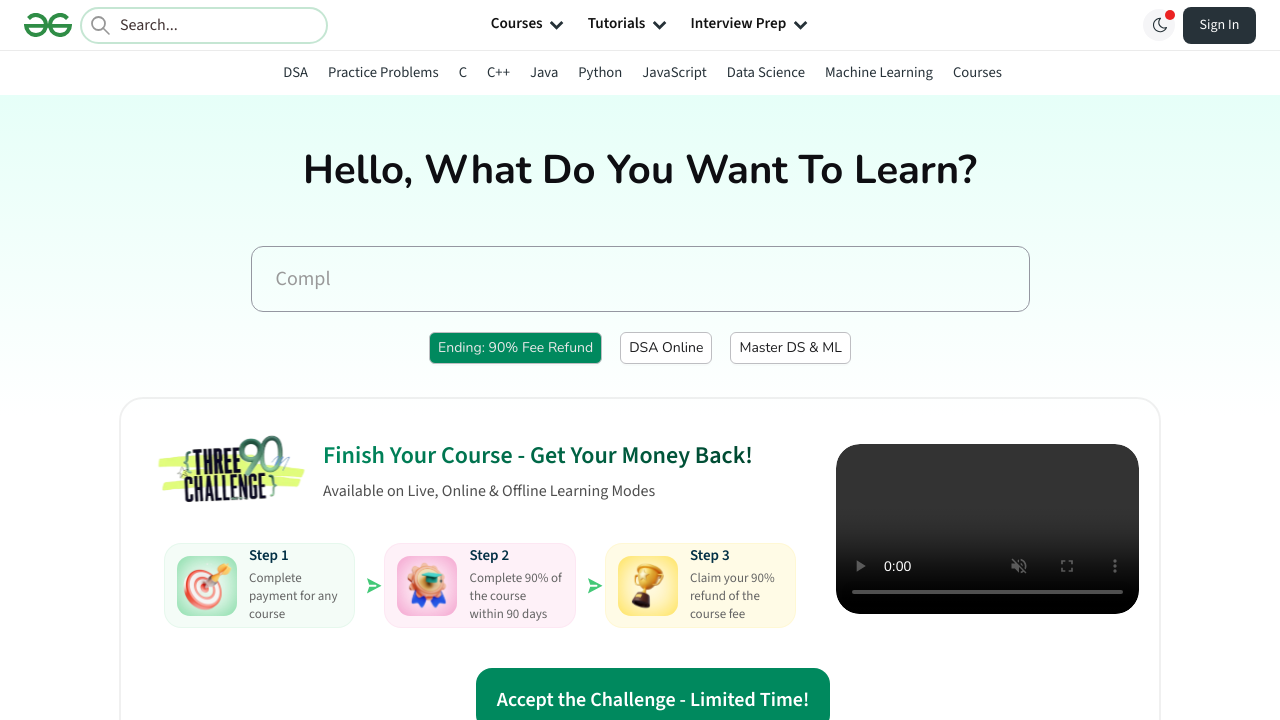

Scrolled to the bottom of the GeeksforGeeks page
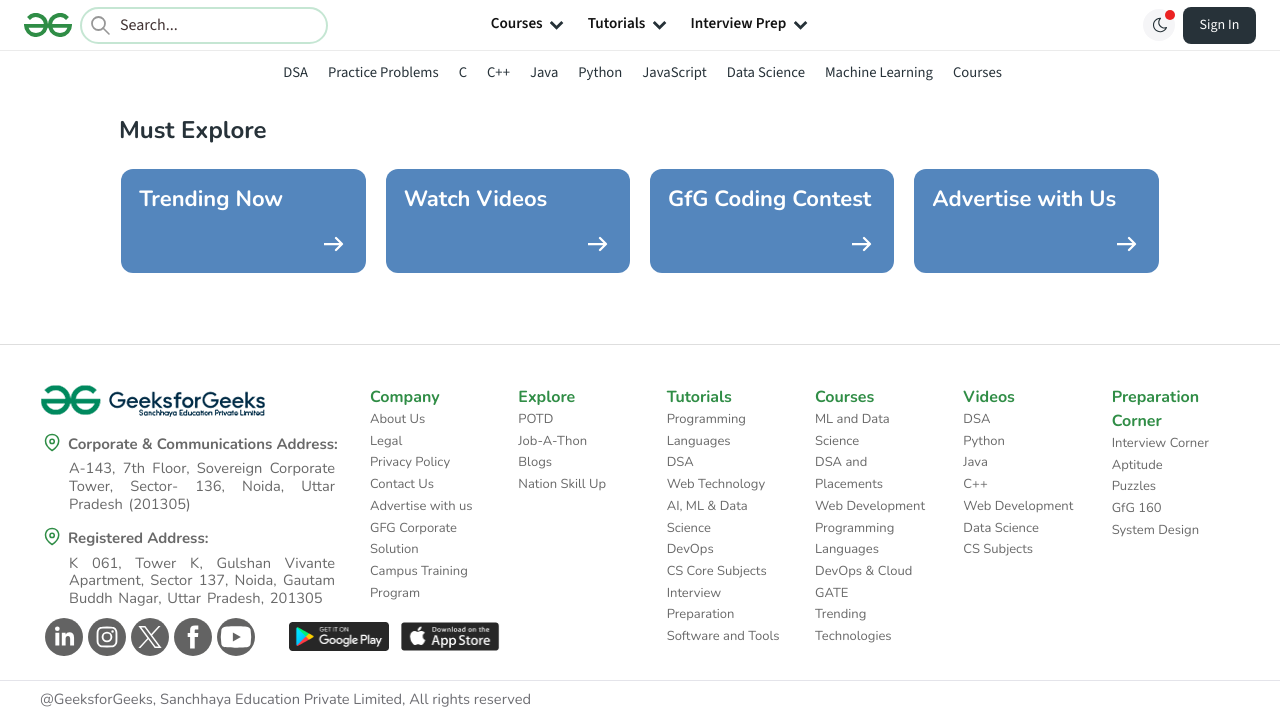

Waited 2 seconds to observe scroll effect
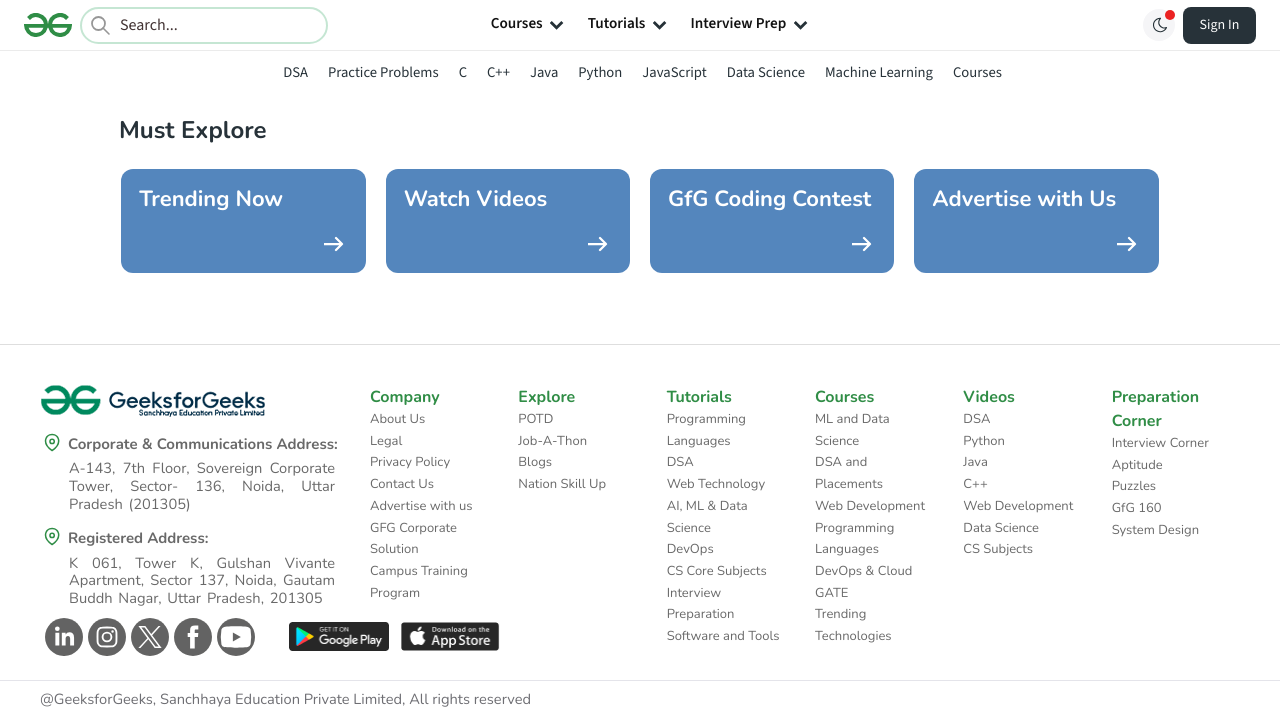

Scrolled back to the top of the GeeksforGeeks page
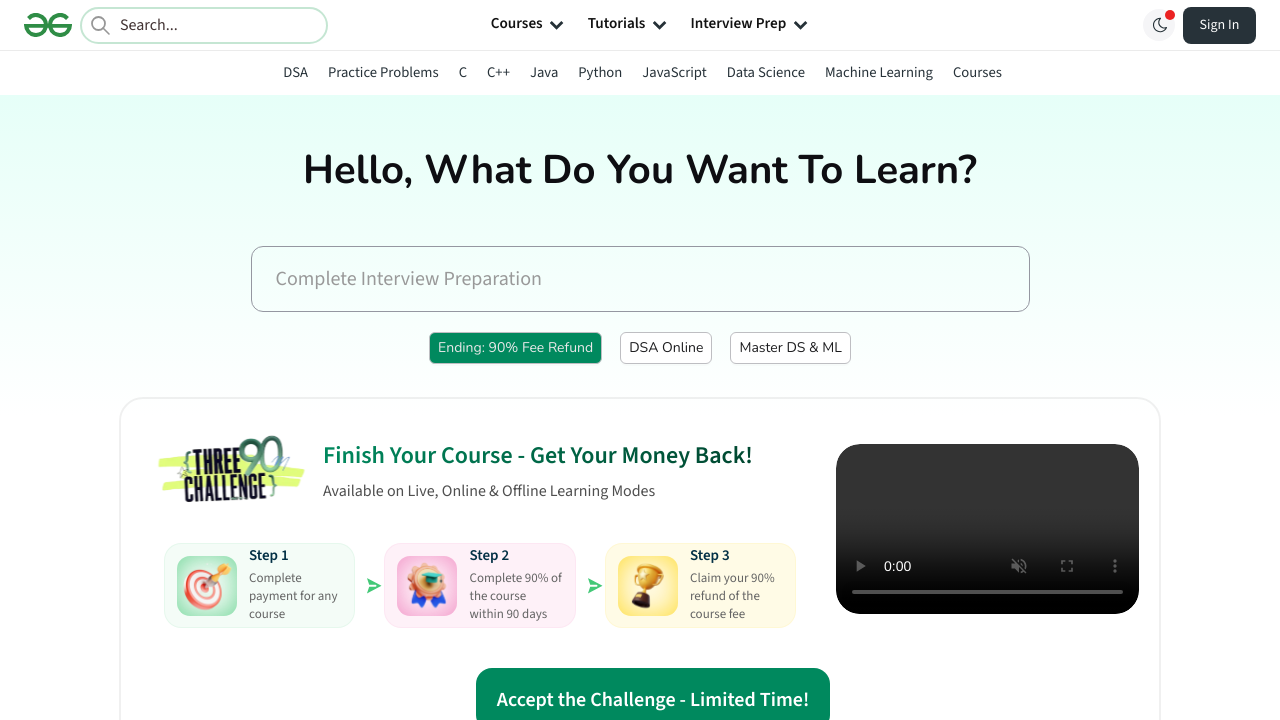

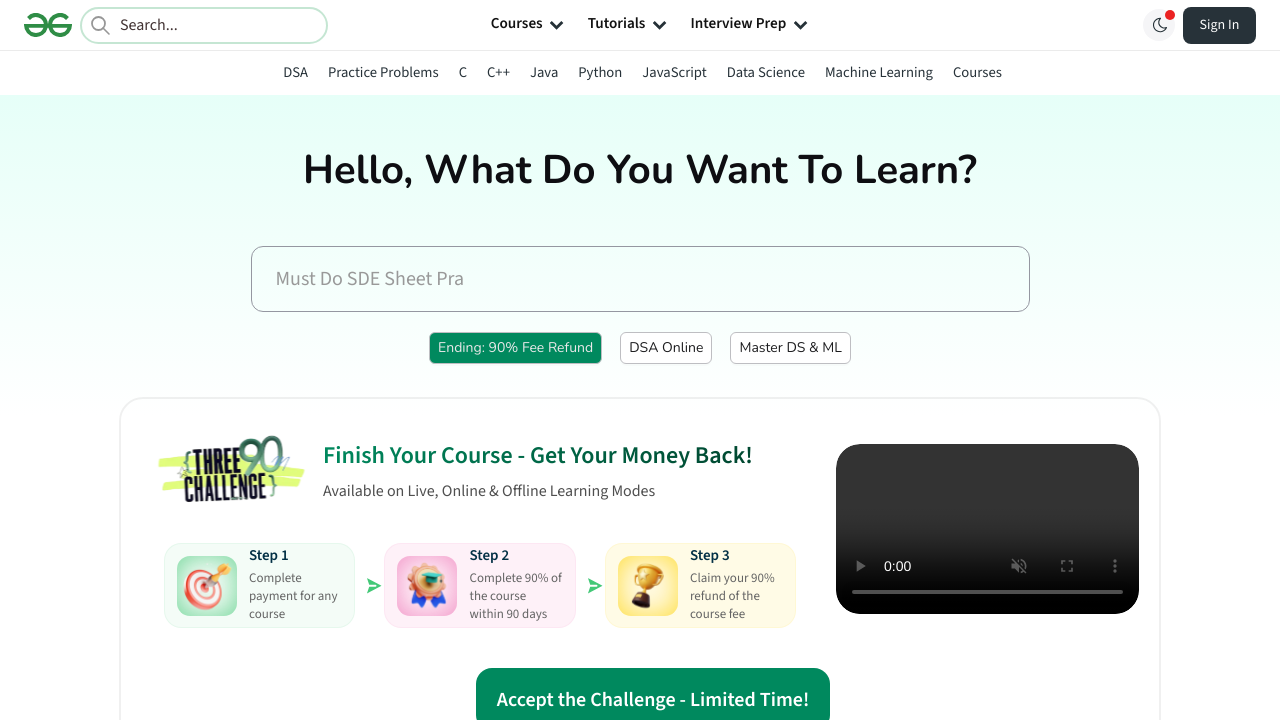